Tests hover functionality on user profile 3 by hovering over the image to reveal the user name, then clicking the profile link

Starting URL: http://the-internet.herokuapp.com/hovers

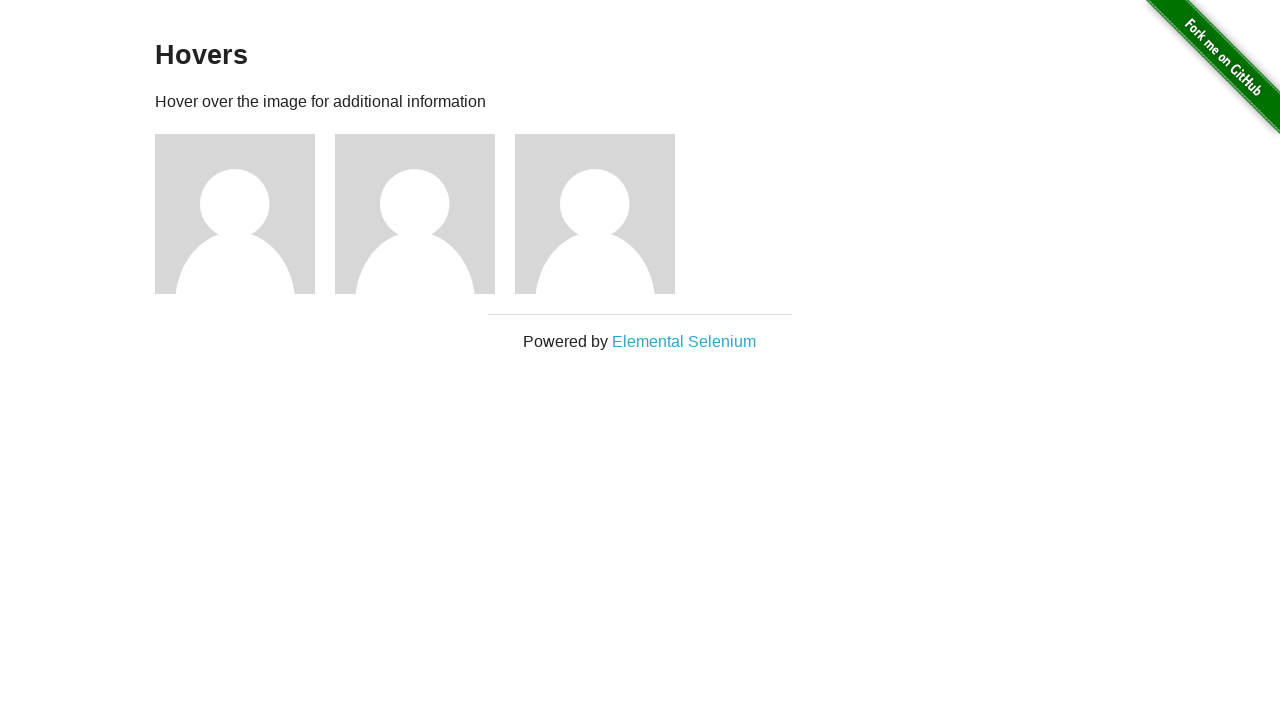

Hovered over user 3 image to reveal name at (595, 214) on xpath=//*[@id='content']/div[1]/div[3]/img
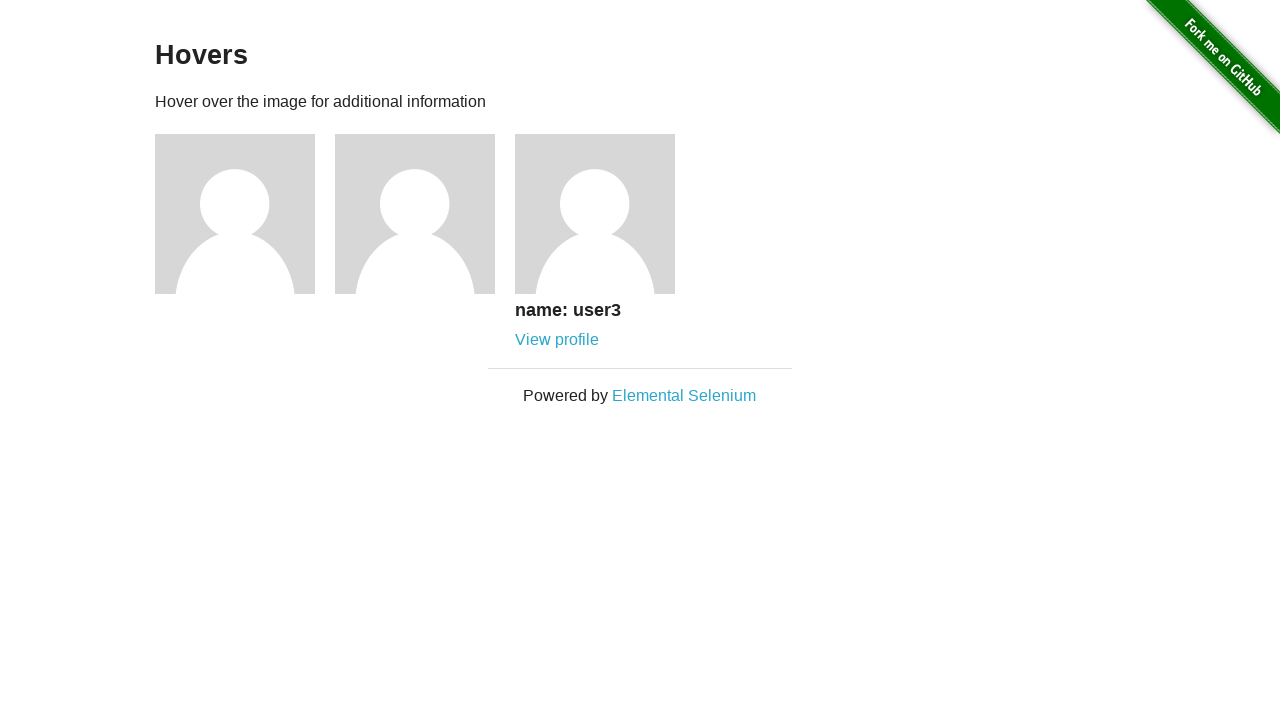

User name caption appeared after hover
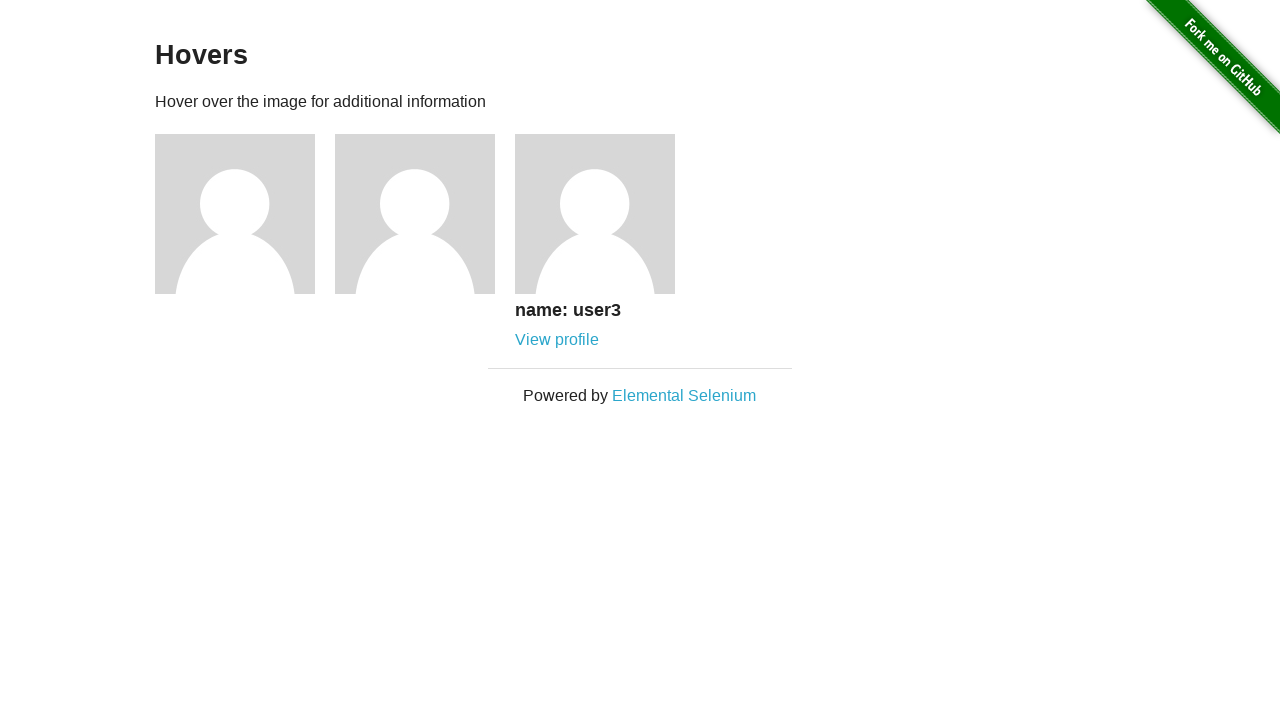

Clicked on user 3 profile link at (557, 340) on xpath=//*[@id='content']/div[1]/div[3]/div/a
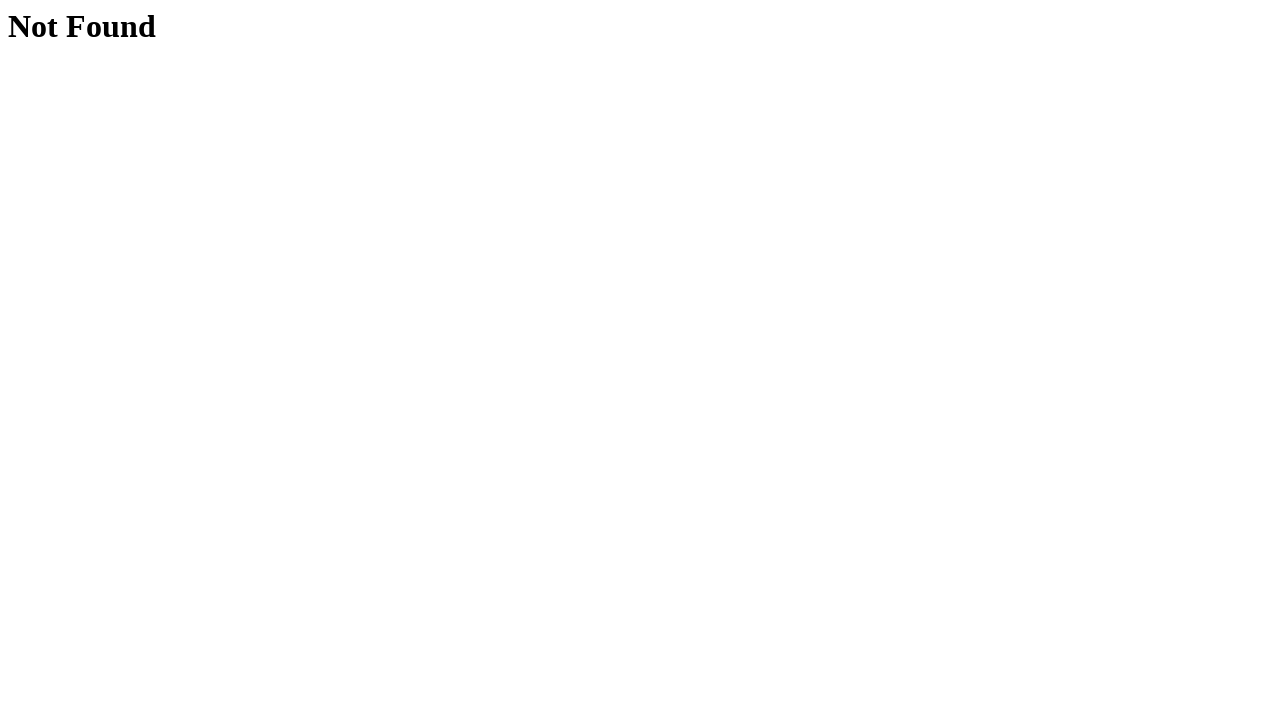

Profile page loaded successfully
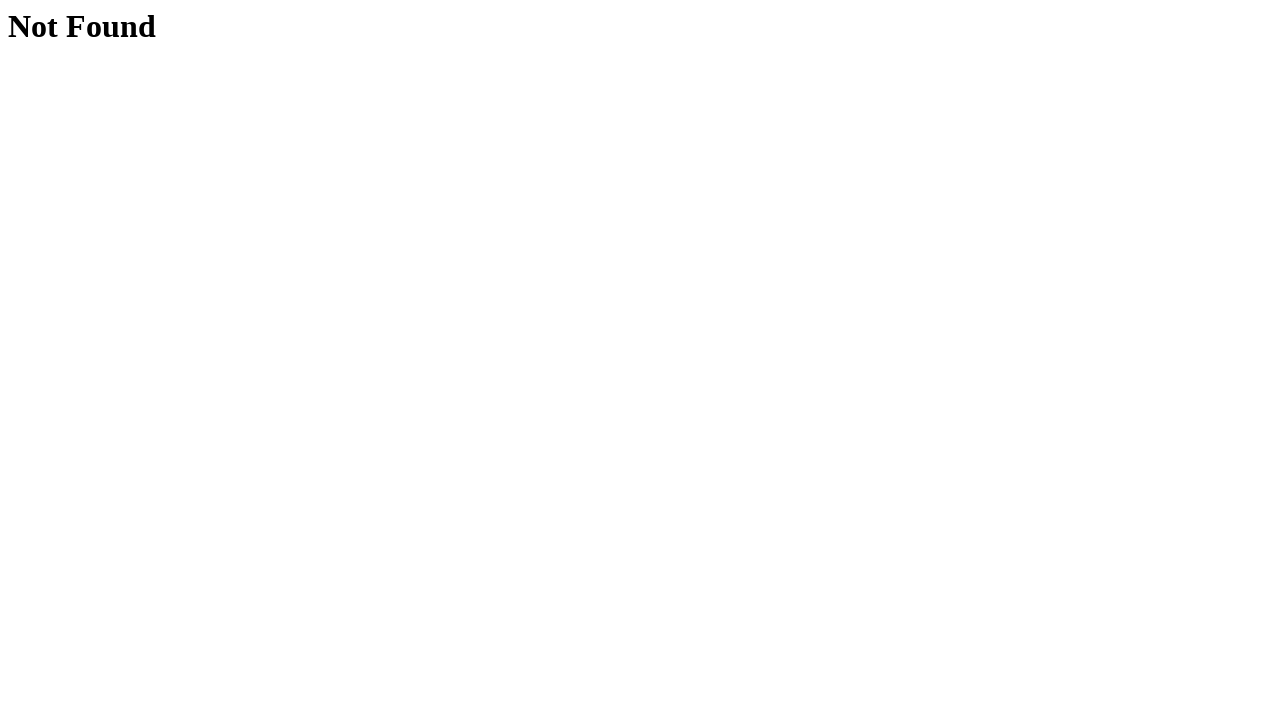

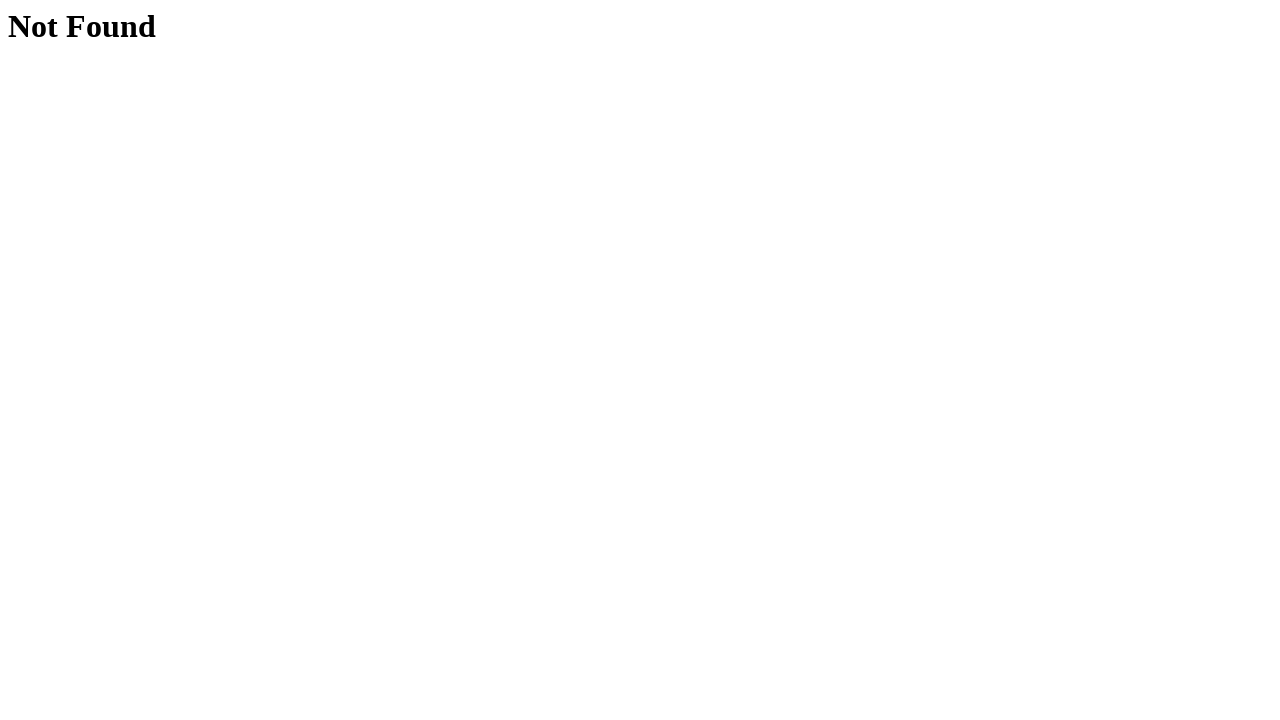